Tests drag and drop functionality by dragging element from column A and dropping it onto column B on a demo page.

Starting URL: https://the-internet.herokuapp.com/drag_and_drop

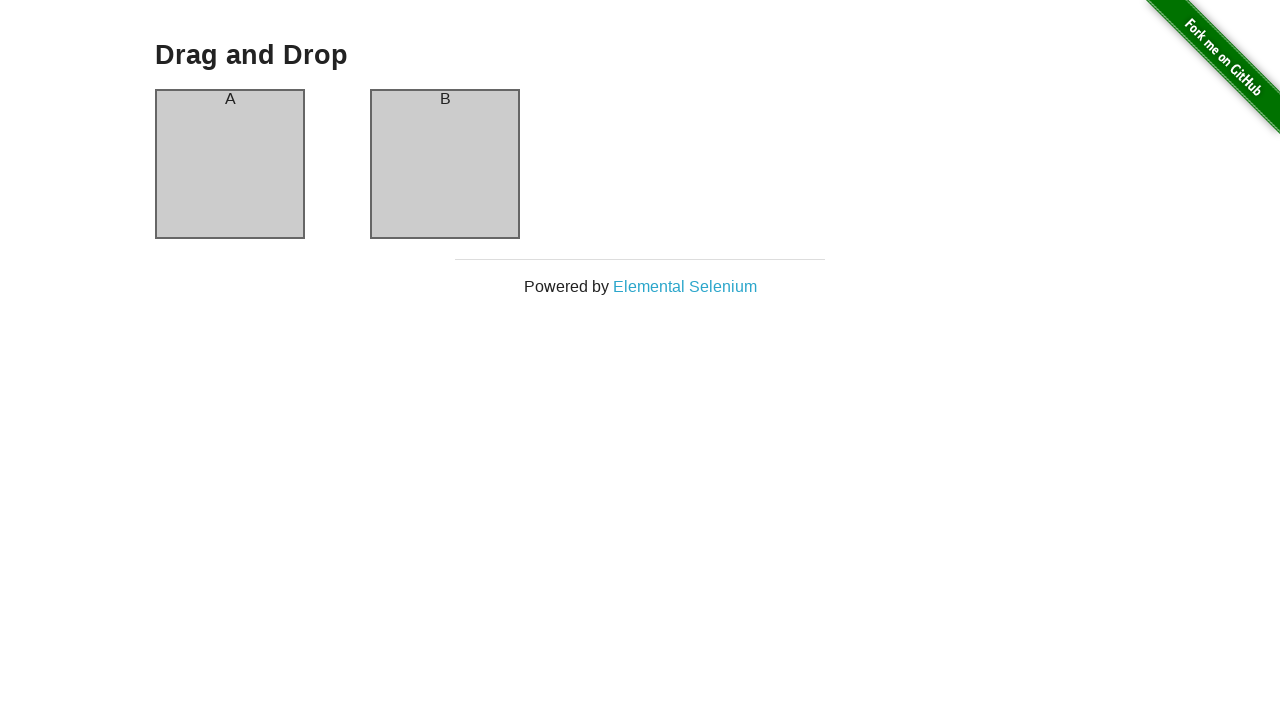

Navigated to drag and drop demo page
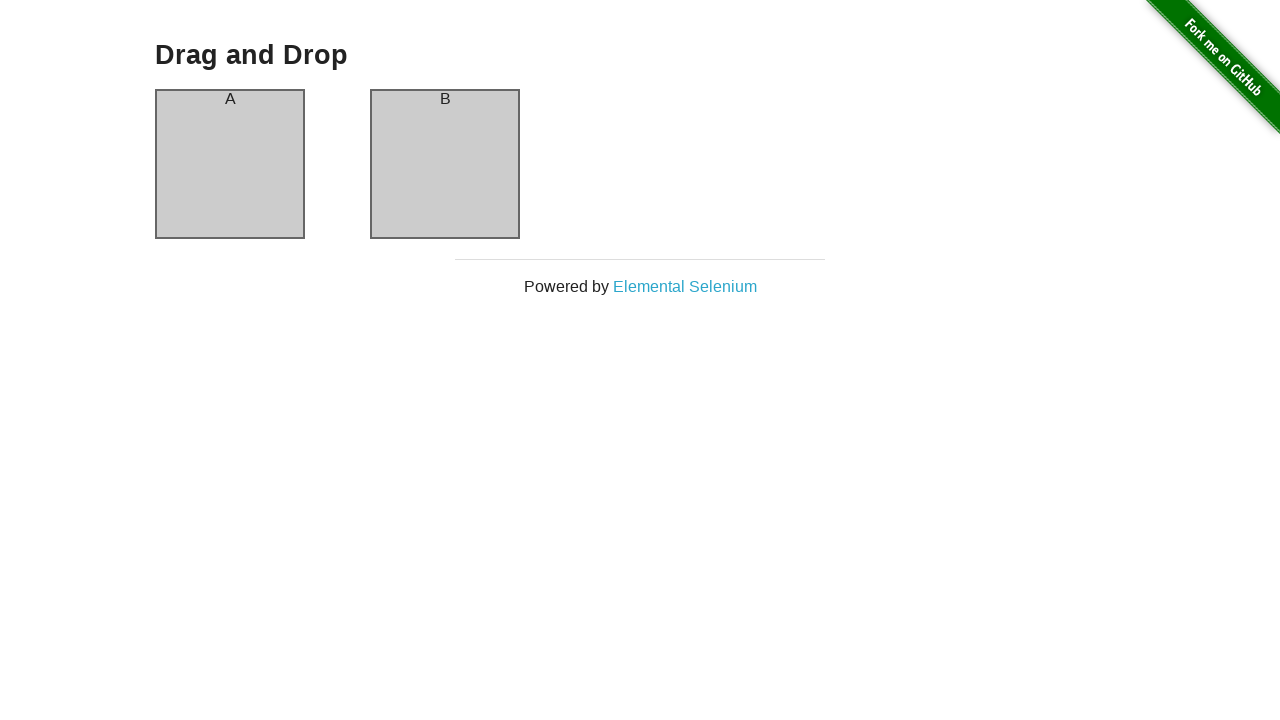

Located column A element for dragging
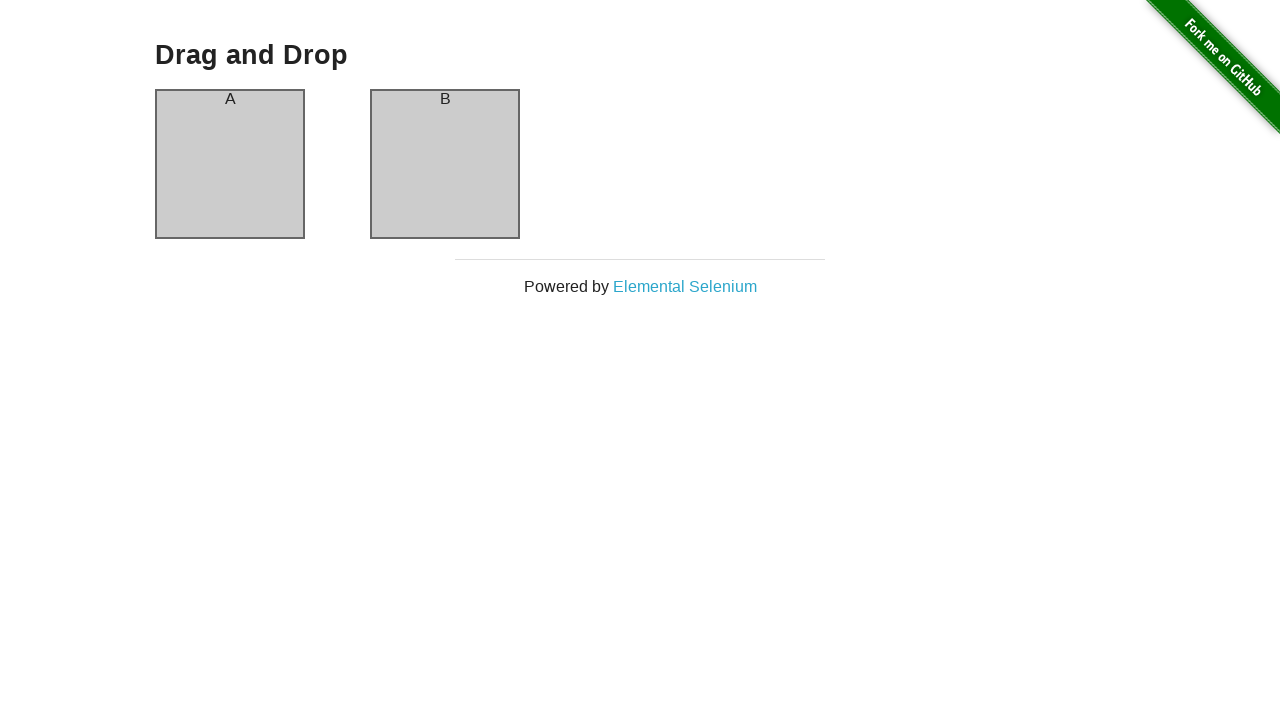

Located column B element as drop target
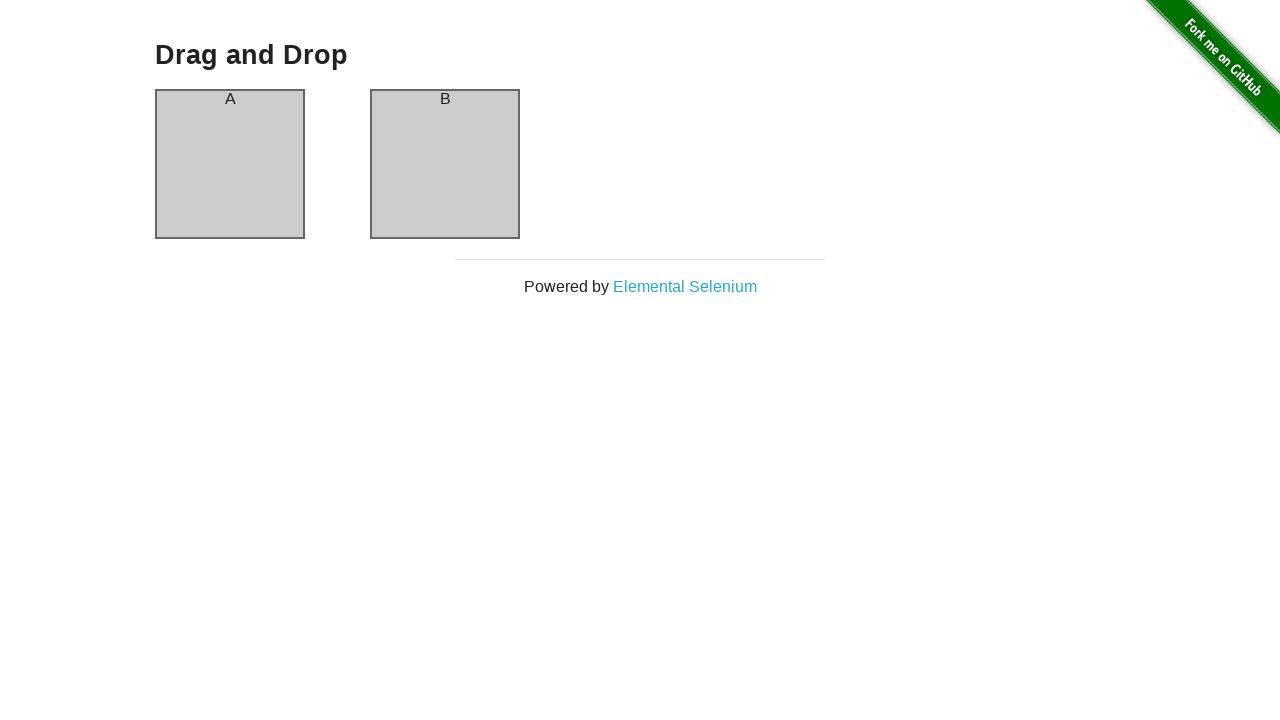

Dragged element from column A and dropped it onto column B at (445, 164)
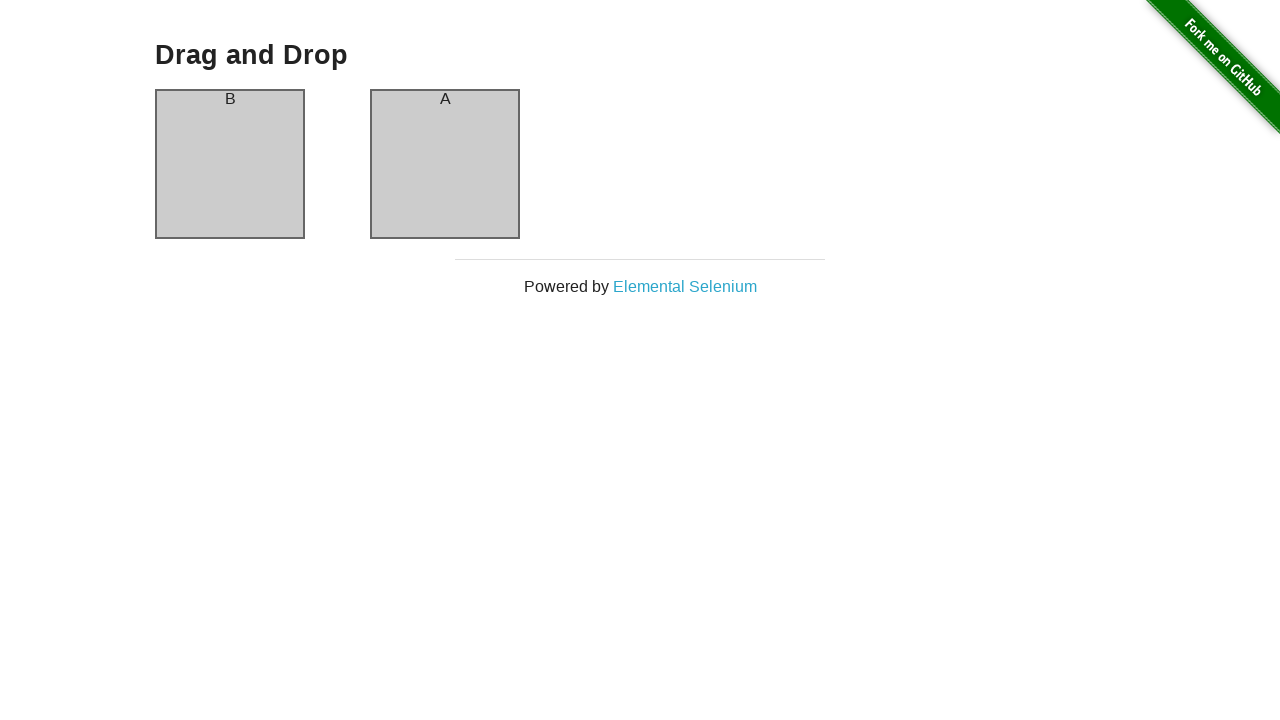

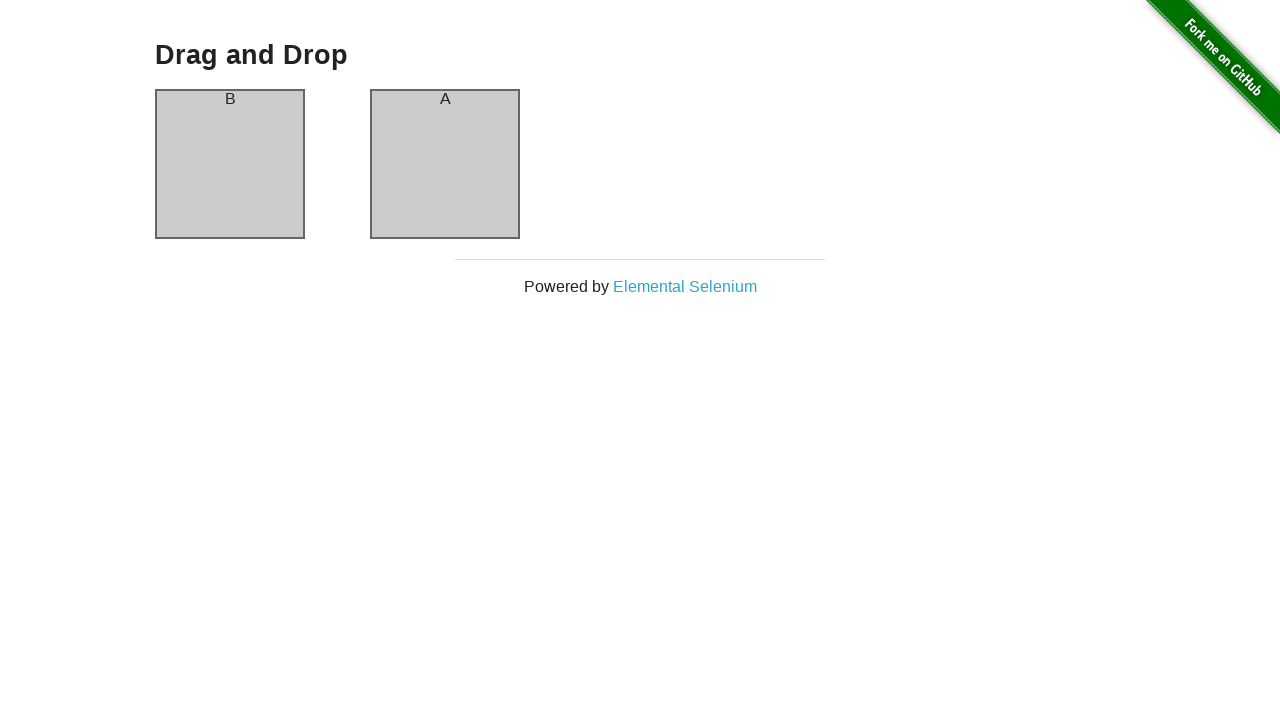